Tests drag-and-drop using click-hold, move-to-element, and release sequence

Starting URL: https://seleniumui.moderntester.pl/droppable.php

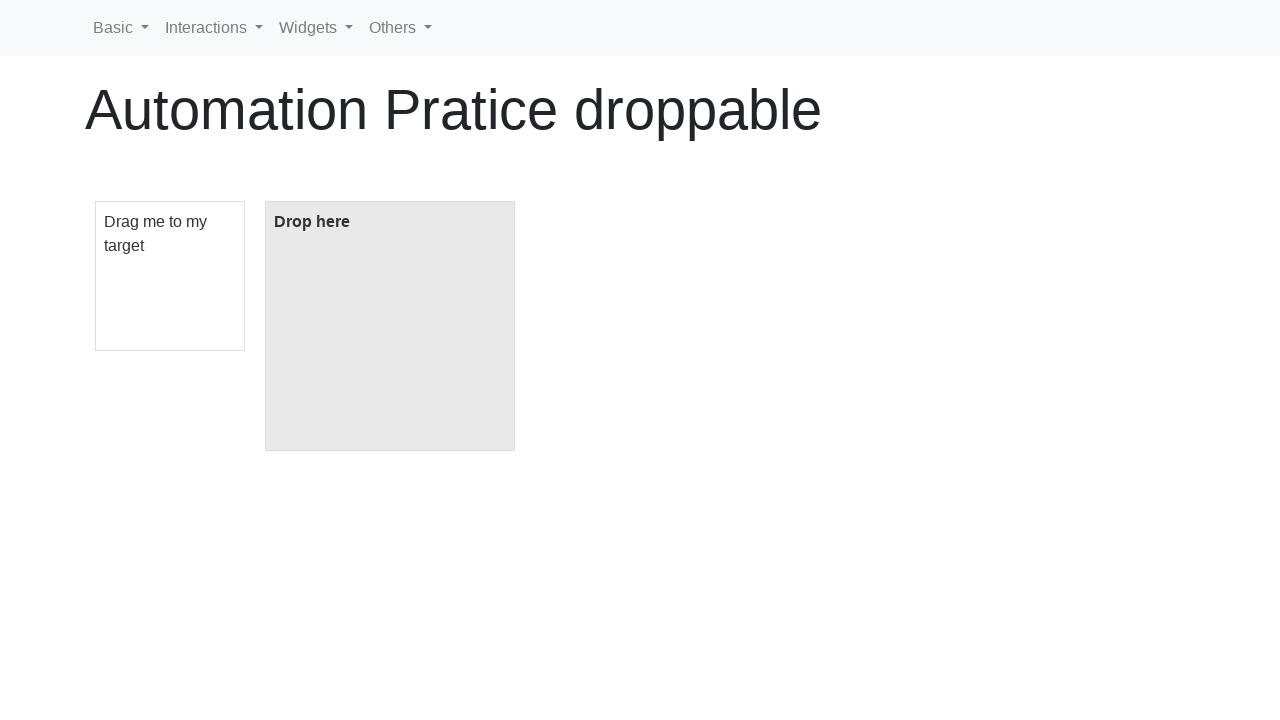

Located draggable element with id 'draggable'
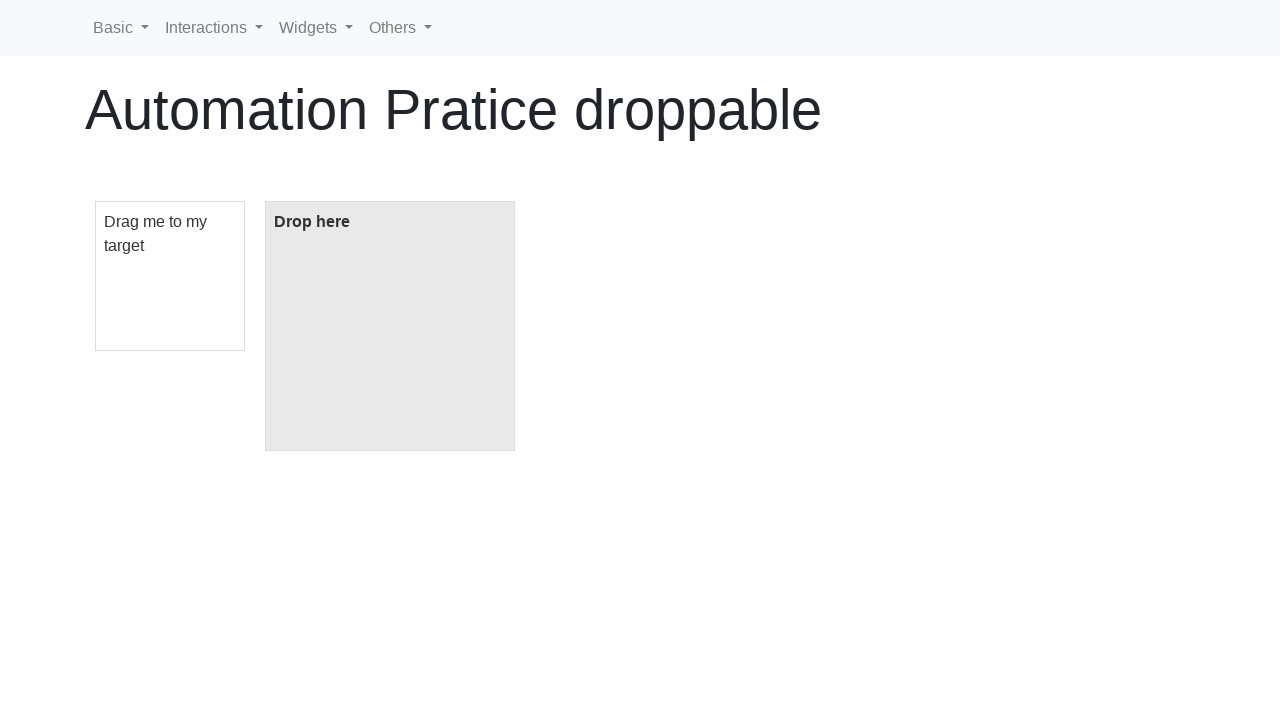

Located droppable element with id 'droppable'
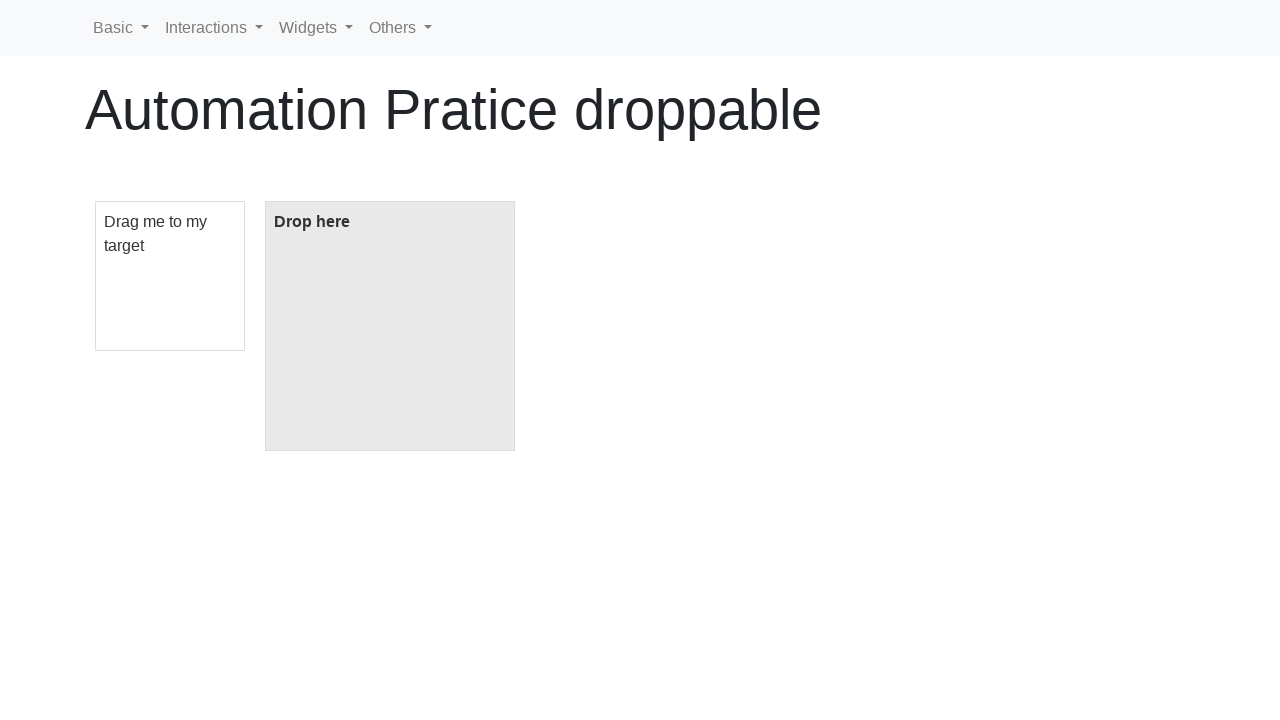

Hovered over draggable element at (170, 276) on #draggable
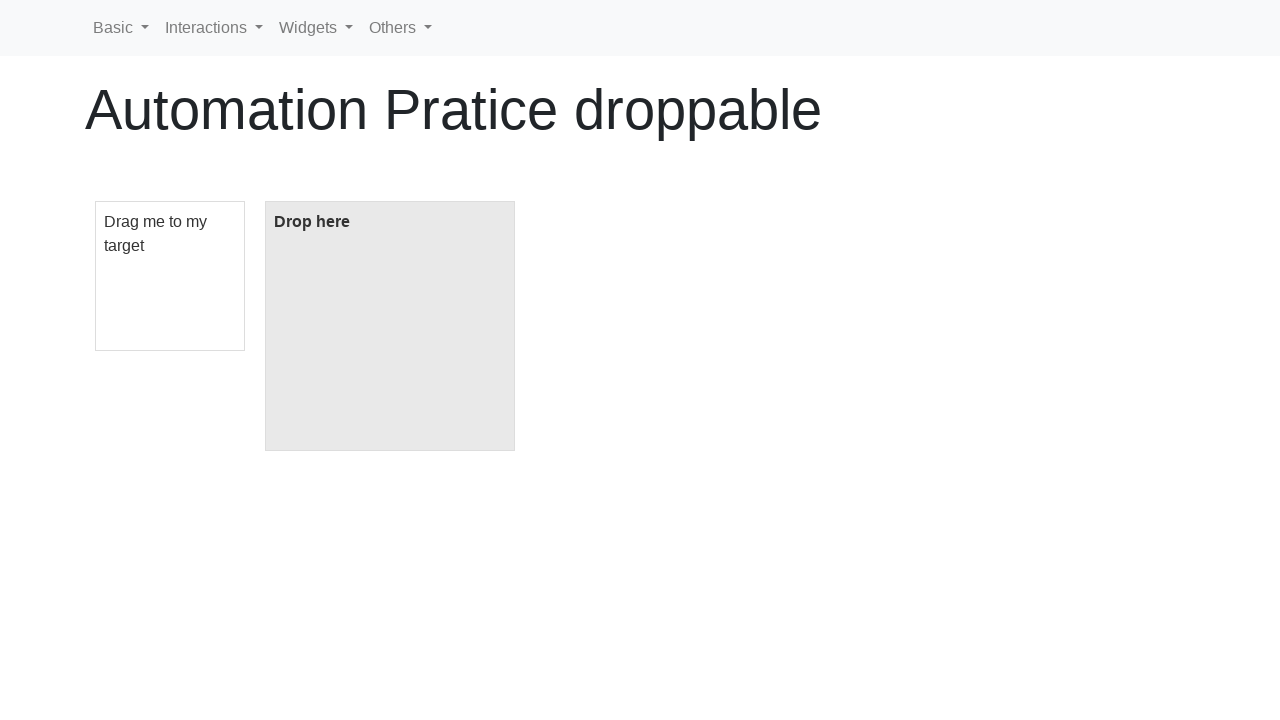

Pressed mouse button down on draggable element at (170, 276)
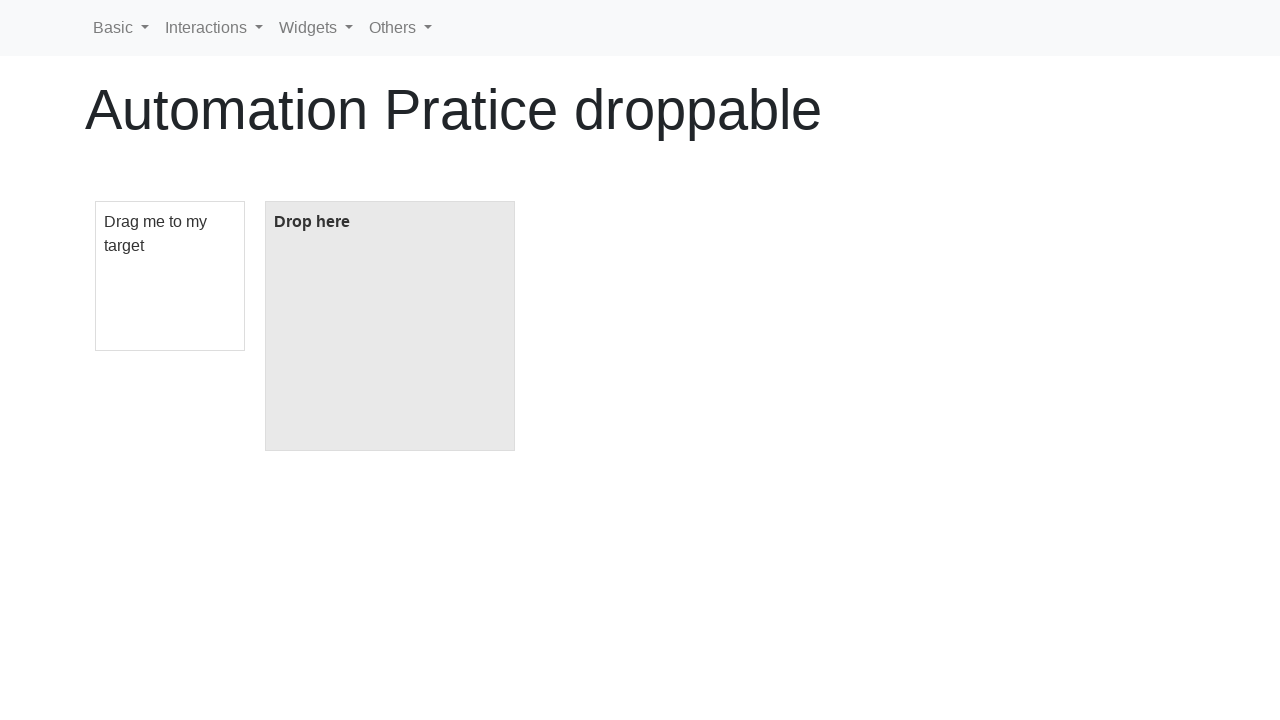

Moved mouse to droppable element at (390, 326) on #droppable
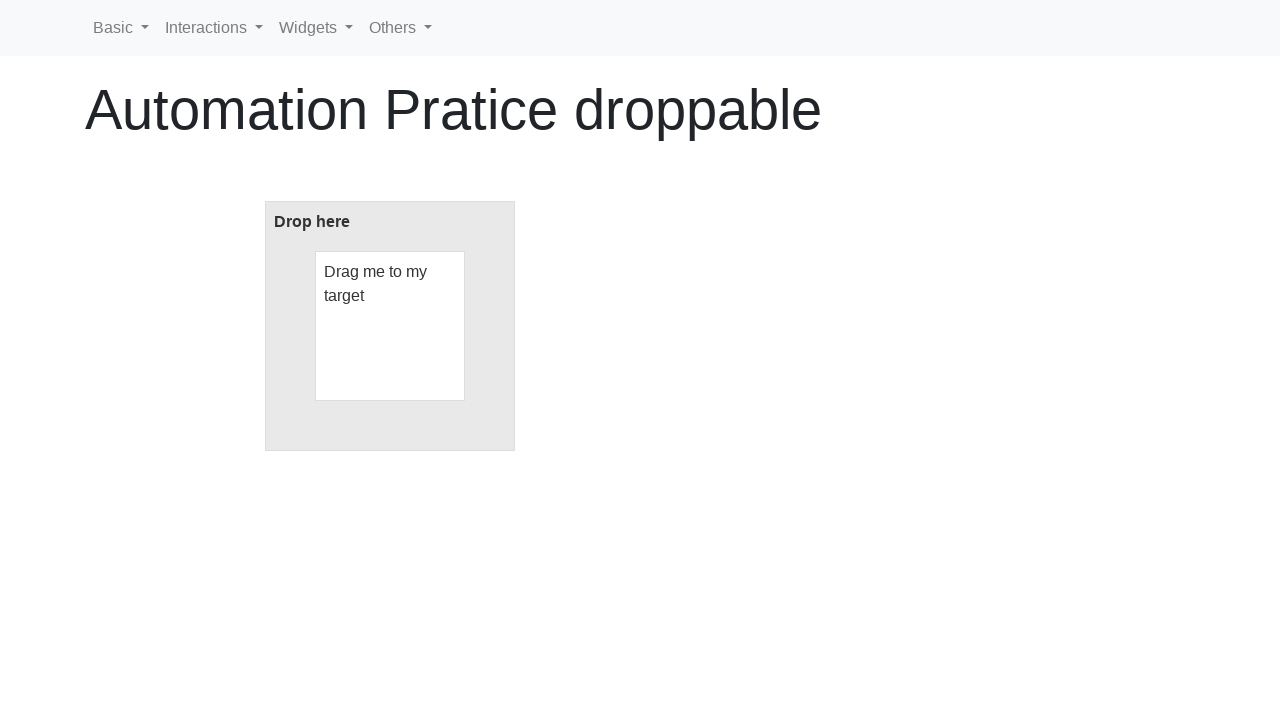

Released mouse button to drop element at (390, 326)
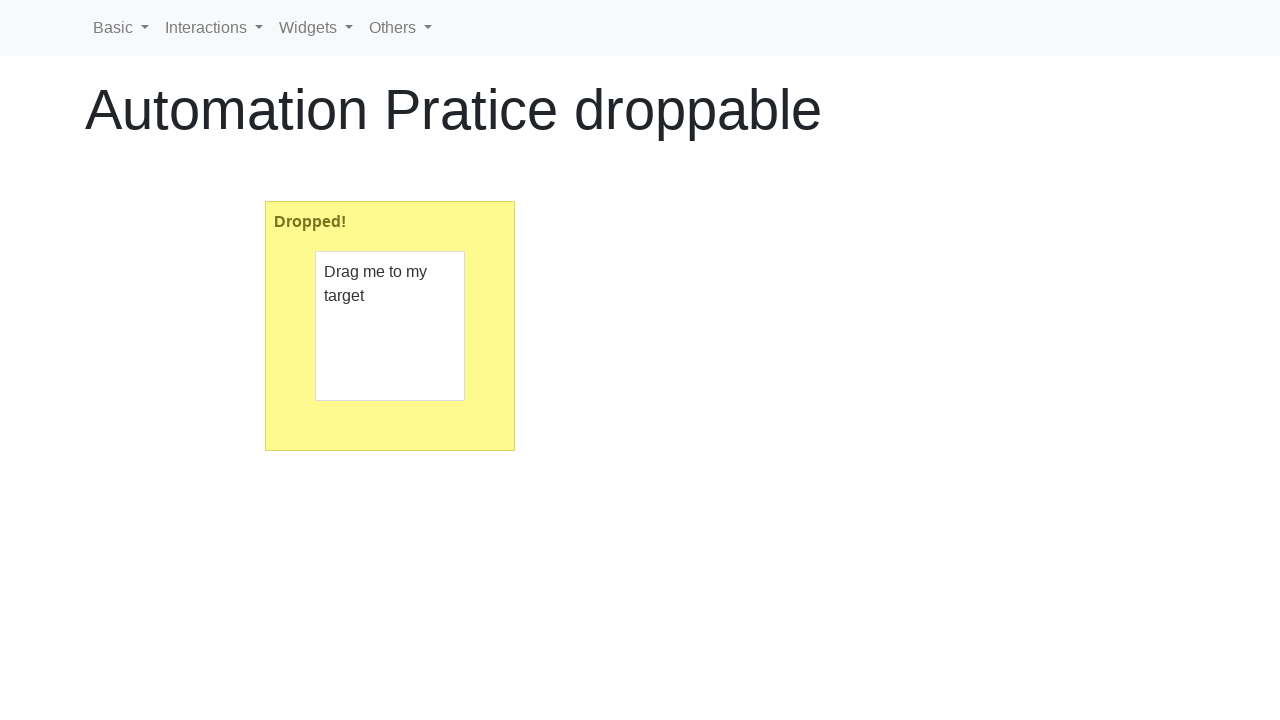

Verified drop was successful - droppable element now shows 'Dropped!' text
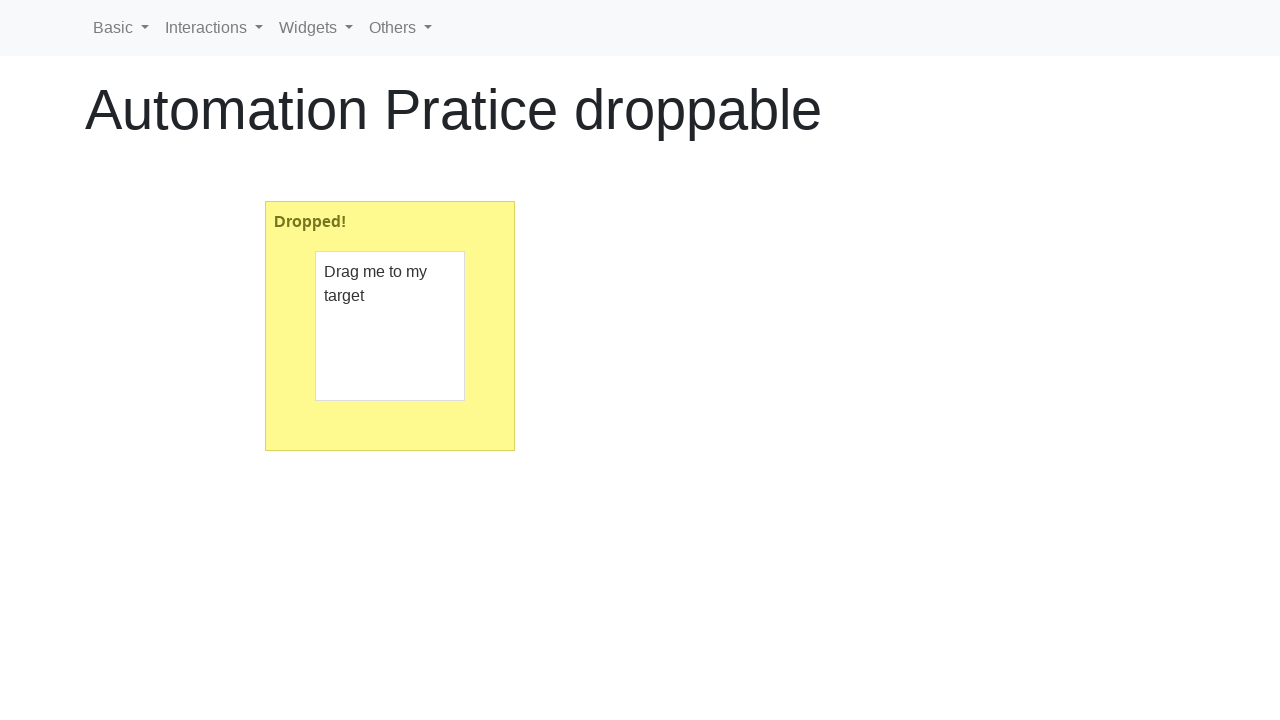

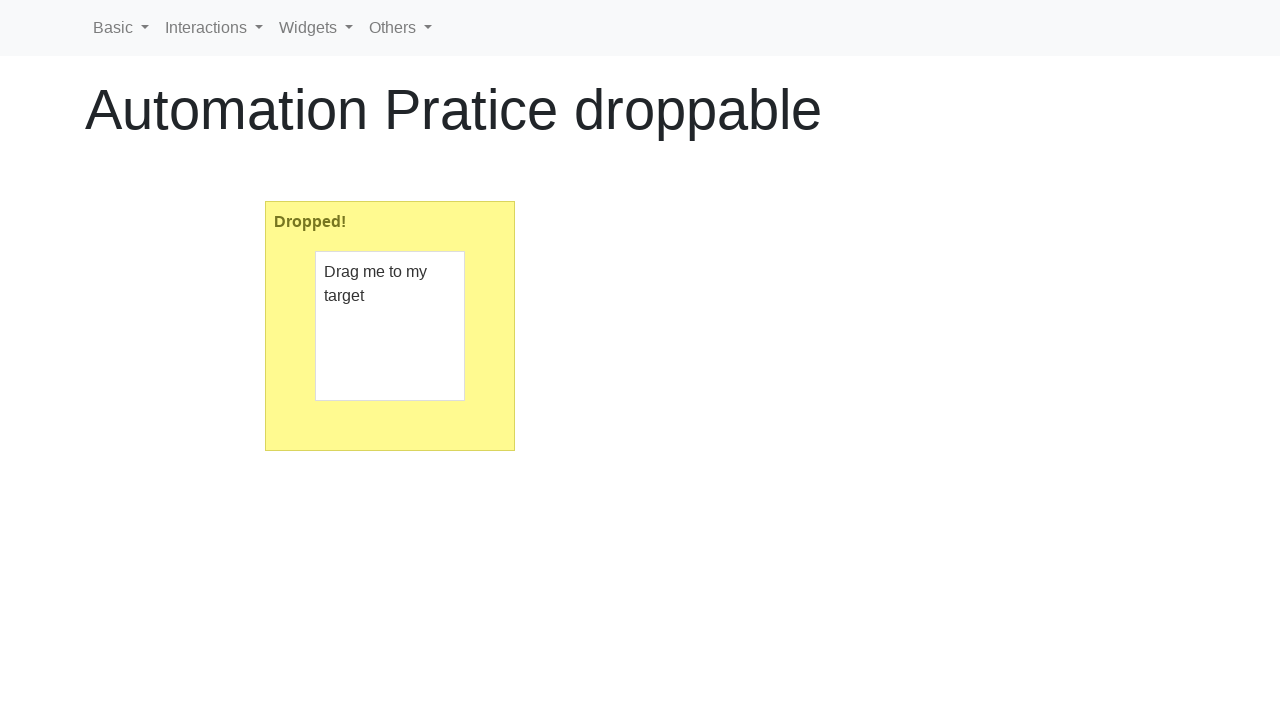